Tests filtering to display only completed items

Starting URL: https://demo.playwright.dev/todomvc

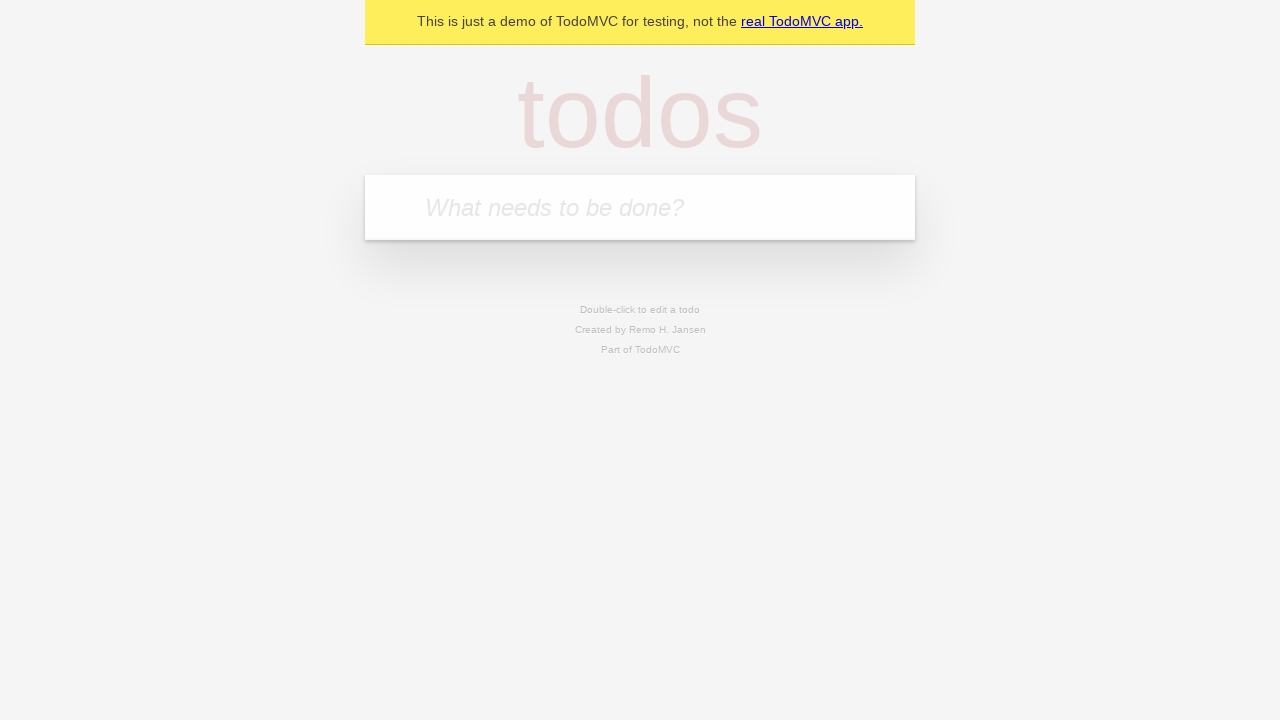

Filled new todo input with 'buy some cheese' on .new-todo
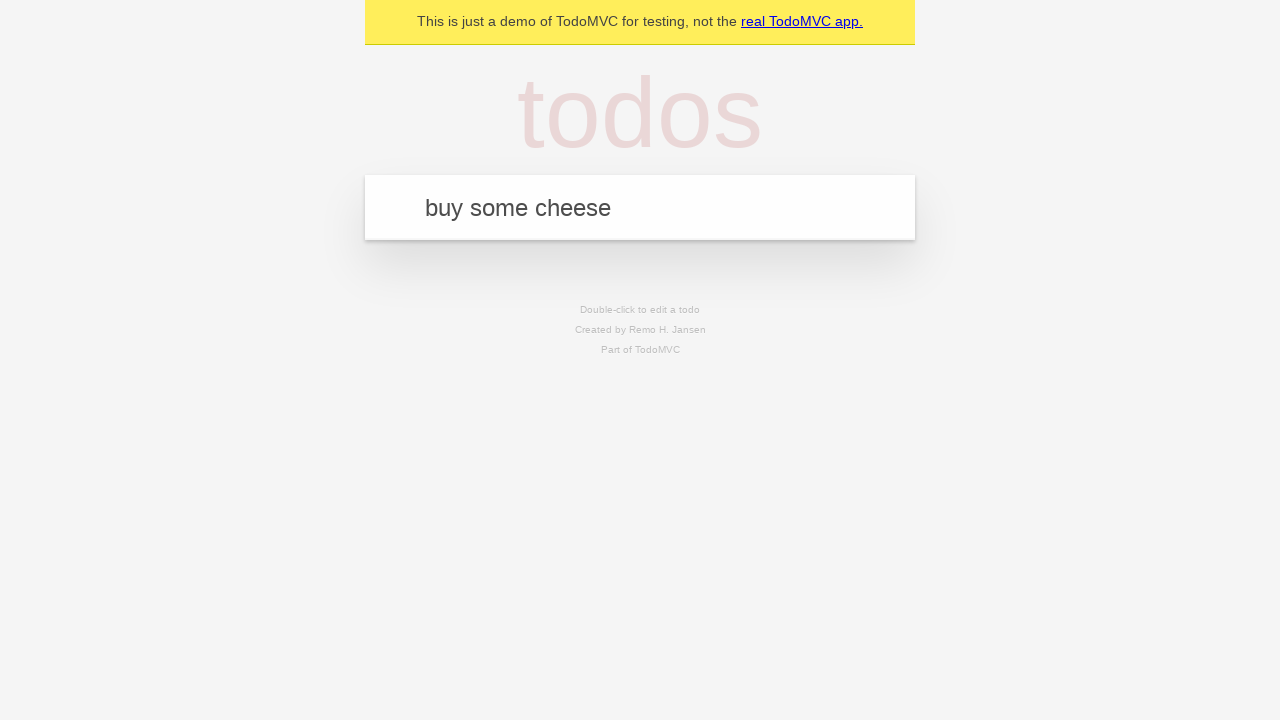

Pressed Enter to add first todo item on .new-todo
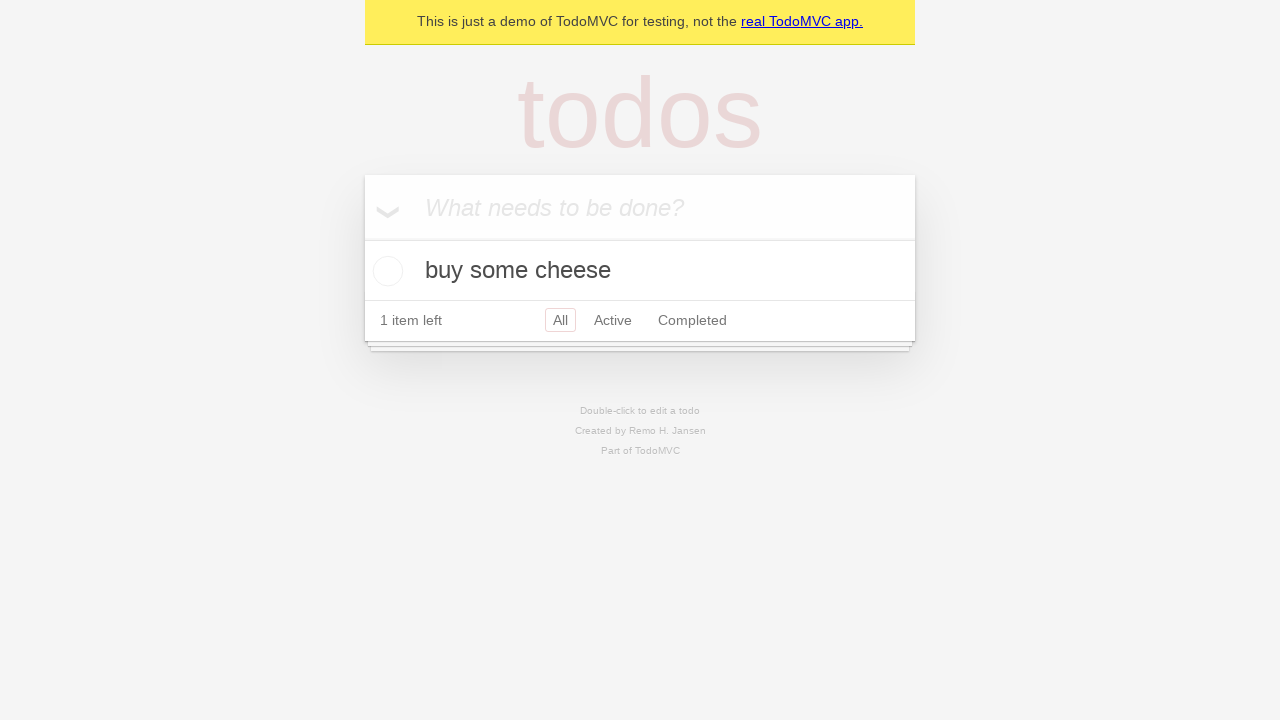

Filled new todo input with 'feed the cat' on .new-todo
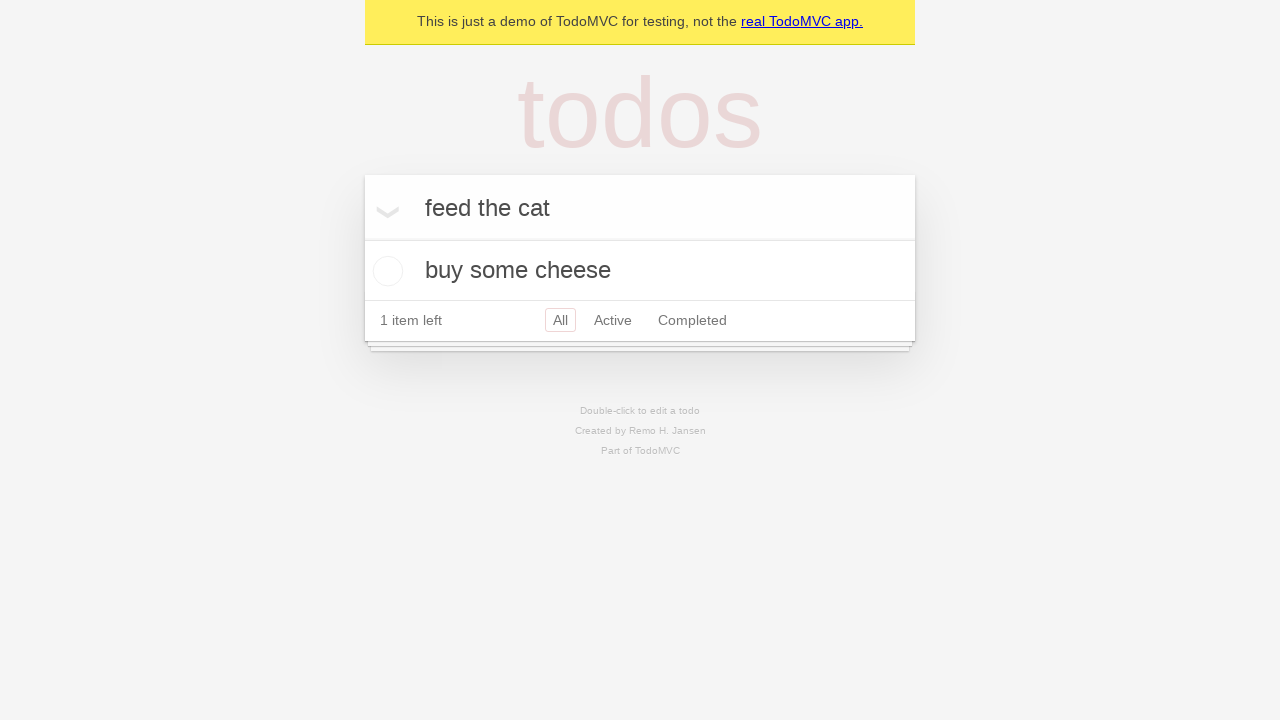

Pressed Enter to add second todo item on .new-todo
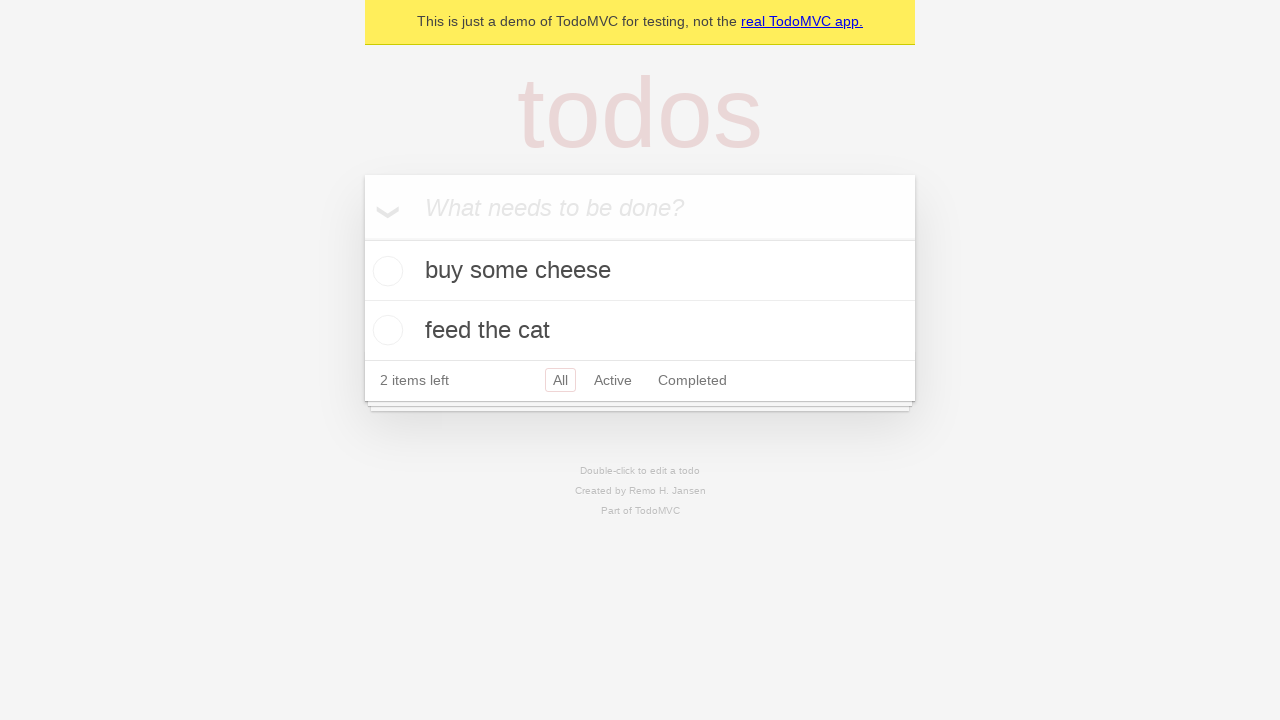

Filled new todo input with 'book a doctors appointment' on .new-todo
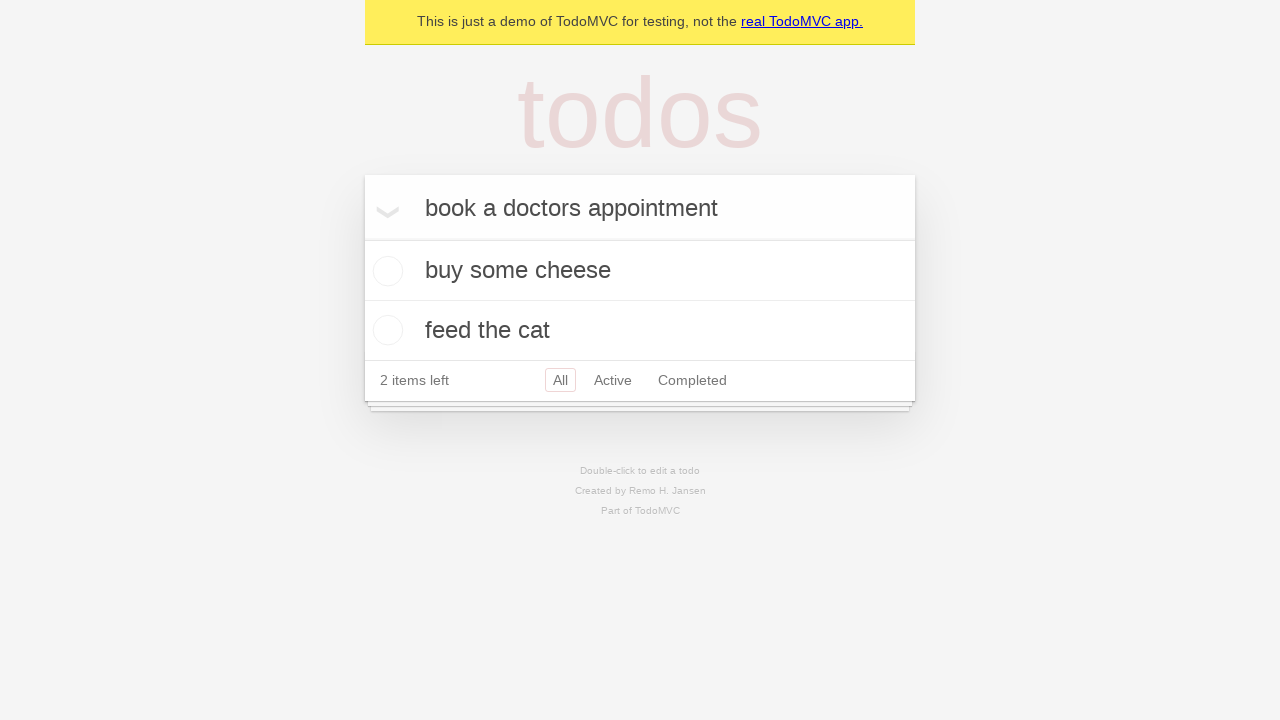

Pressed Enter to add third todo item on .new-todo
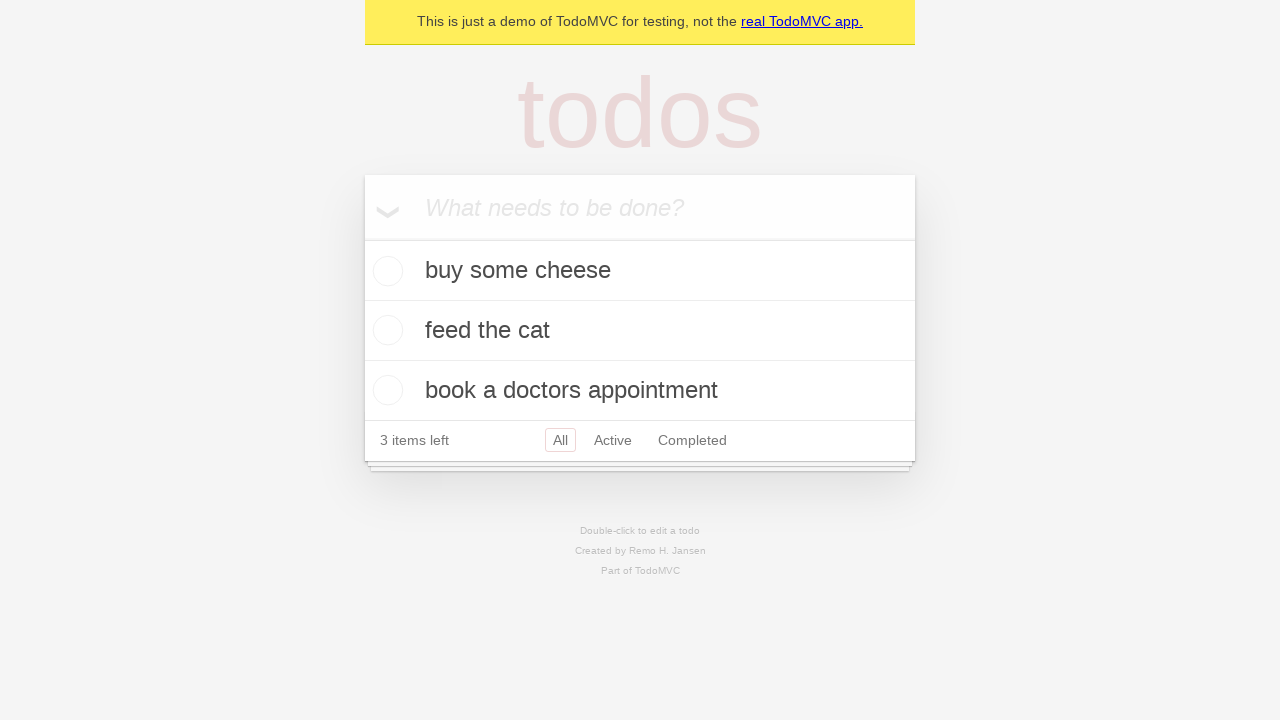

Waited for all three todo items to appear in the list
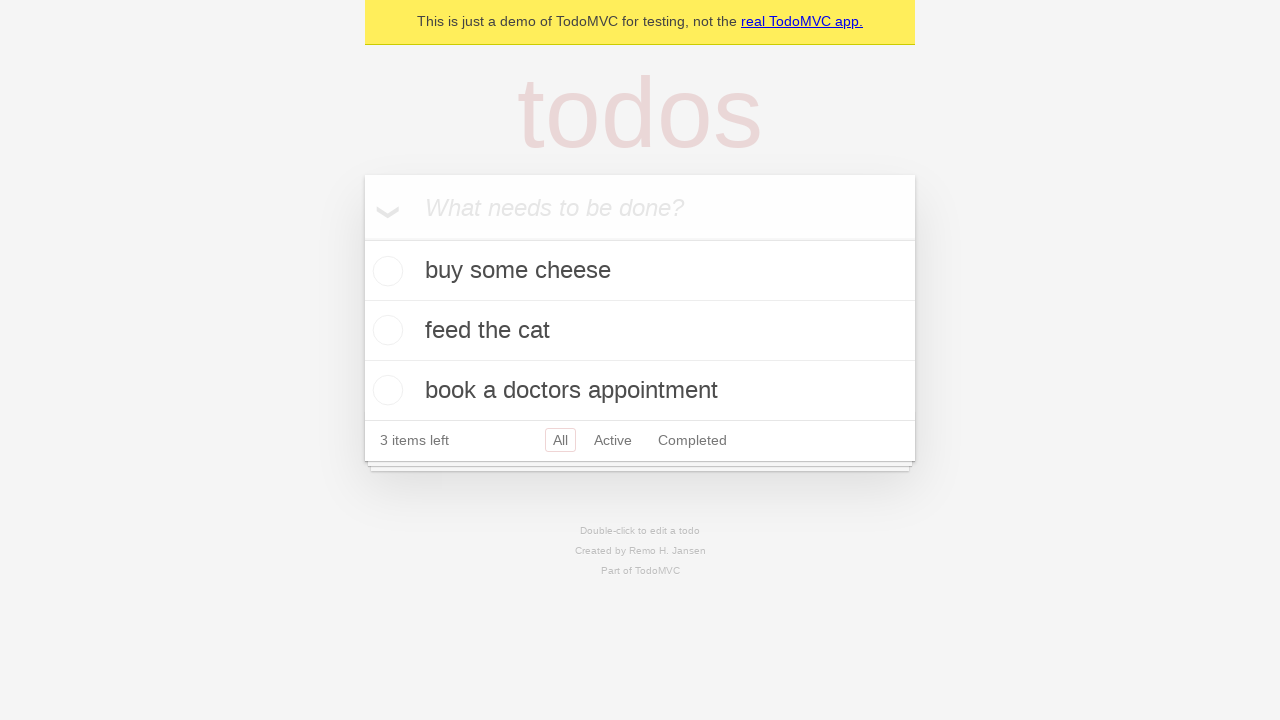

Checked the second todo item to mark it as completed at (385, 330) on .todo-list li .toggle >> nth=1
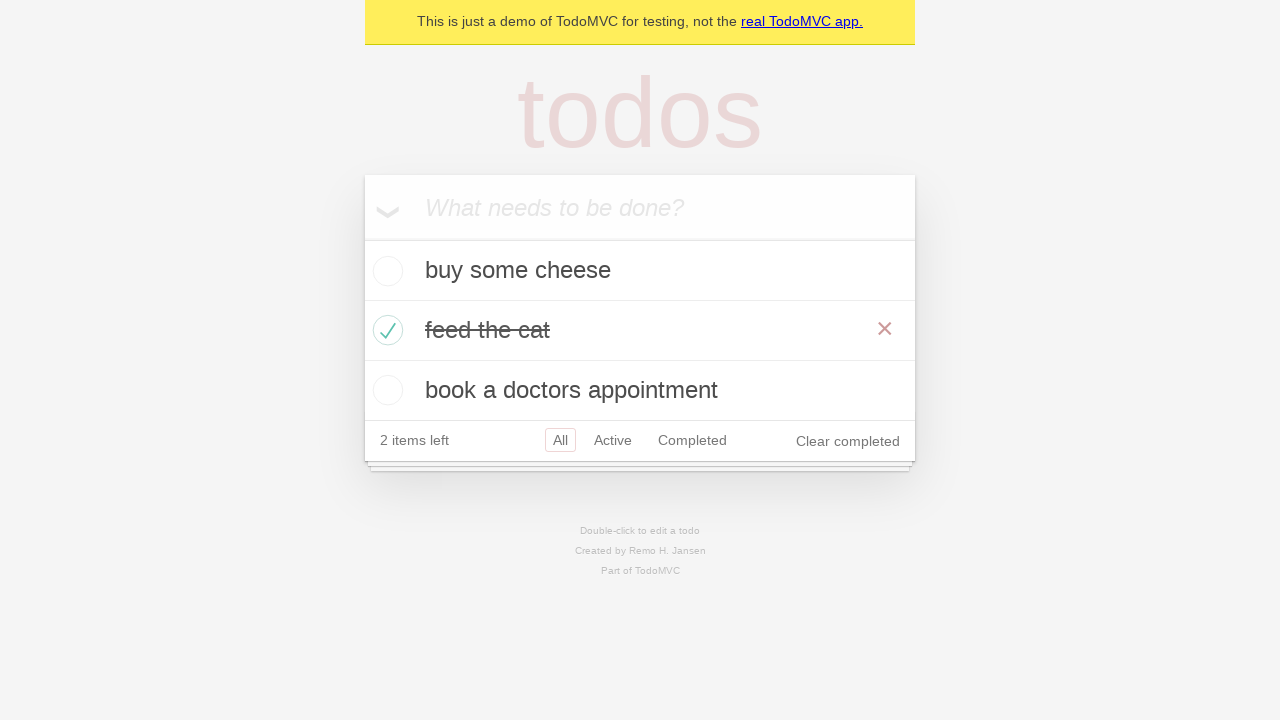

Clicked the Completed filter to display only completed items at (692, 440) on .filters >> text=Completed
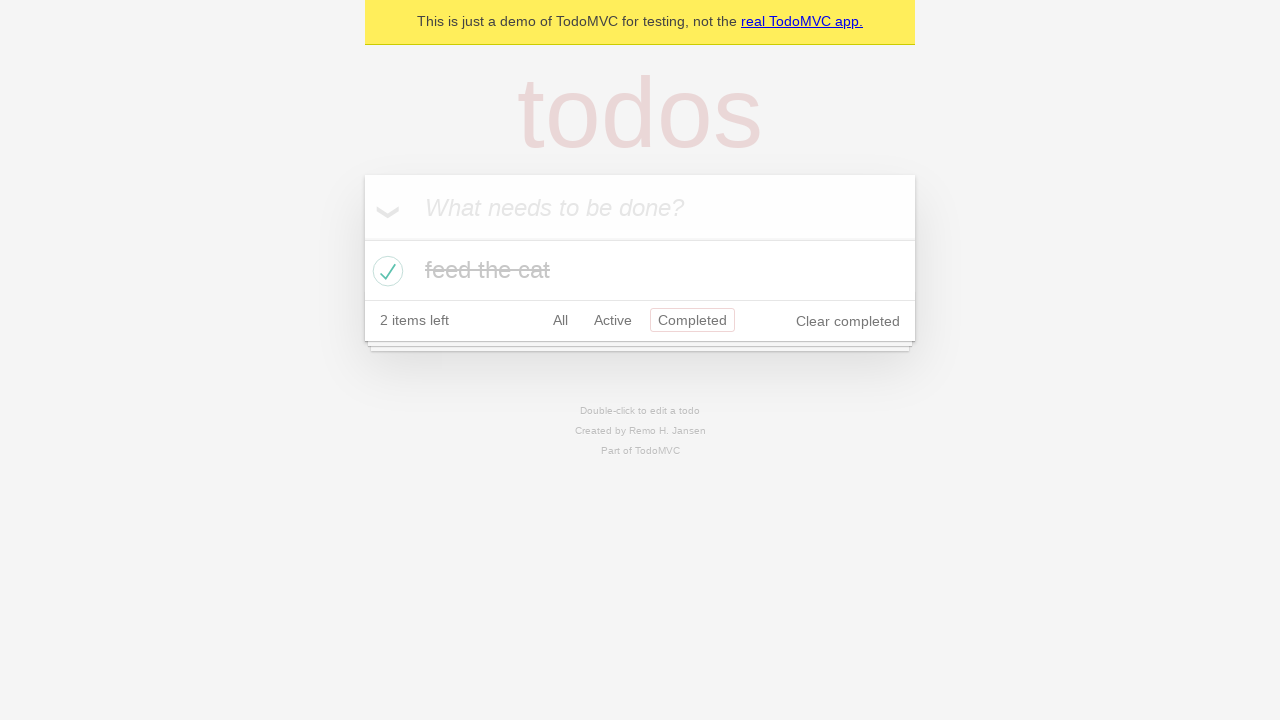

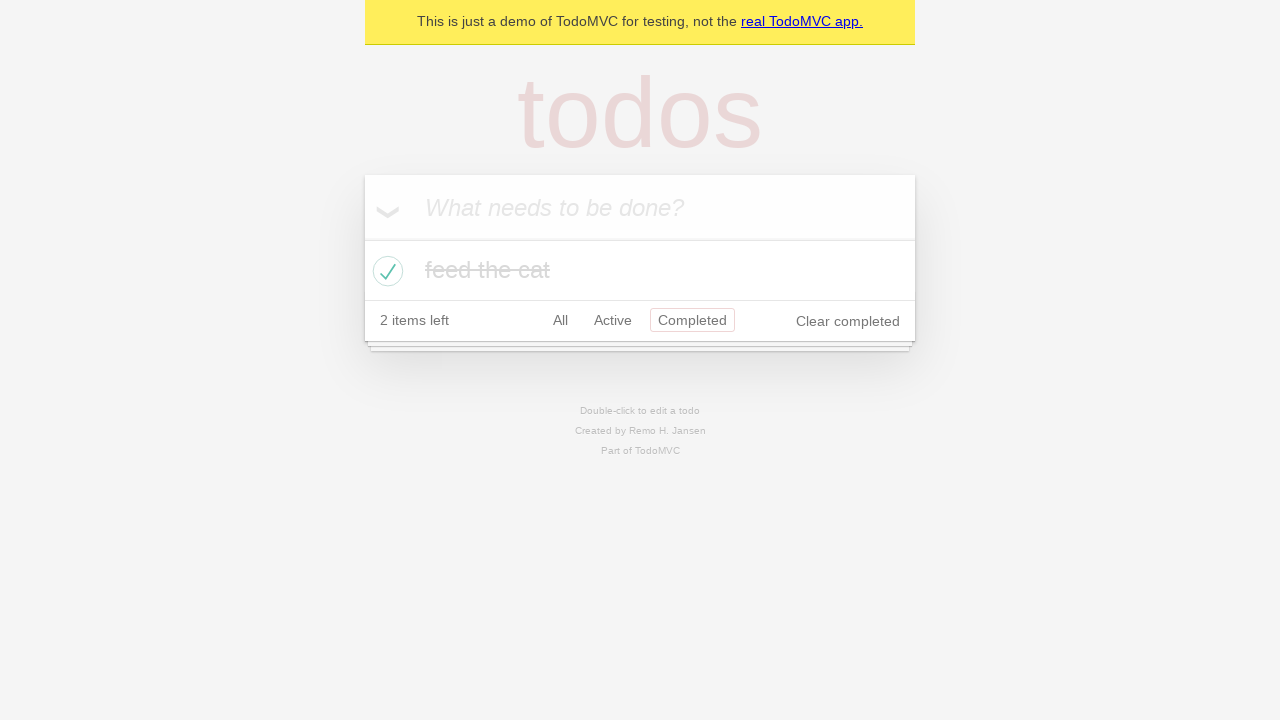